Tests the Applitools demo app by navigating to the login page and clicking the login button to access the main app page

Starting URL: https://demo.applitools.com

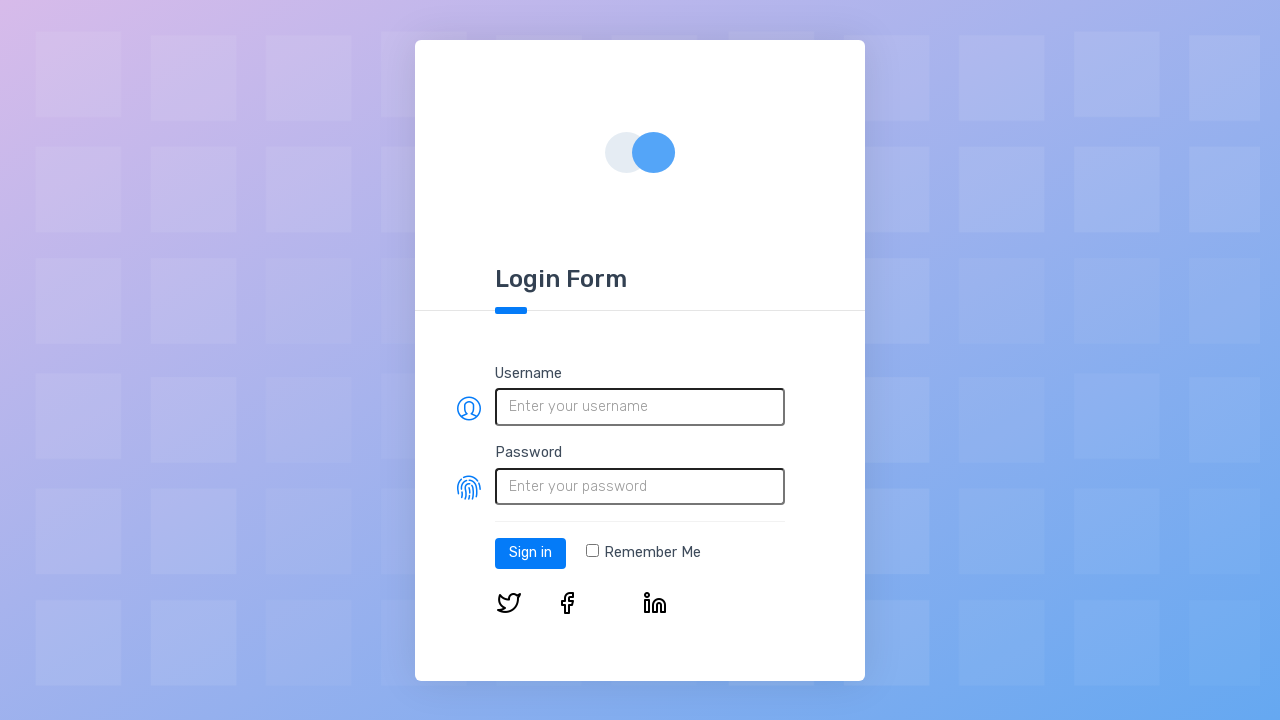

Set viewport to 800x600
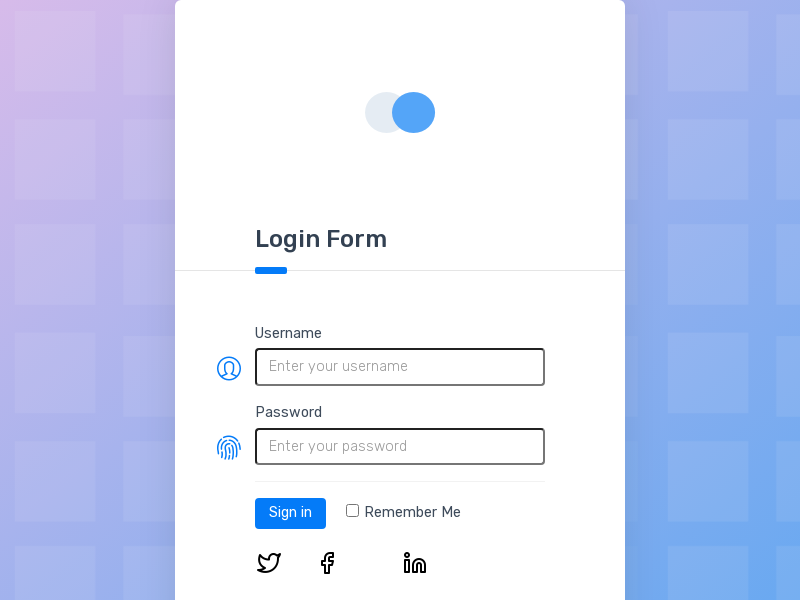

Login page loaded and login button is visible
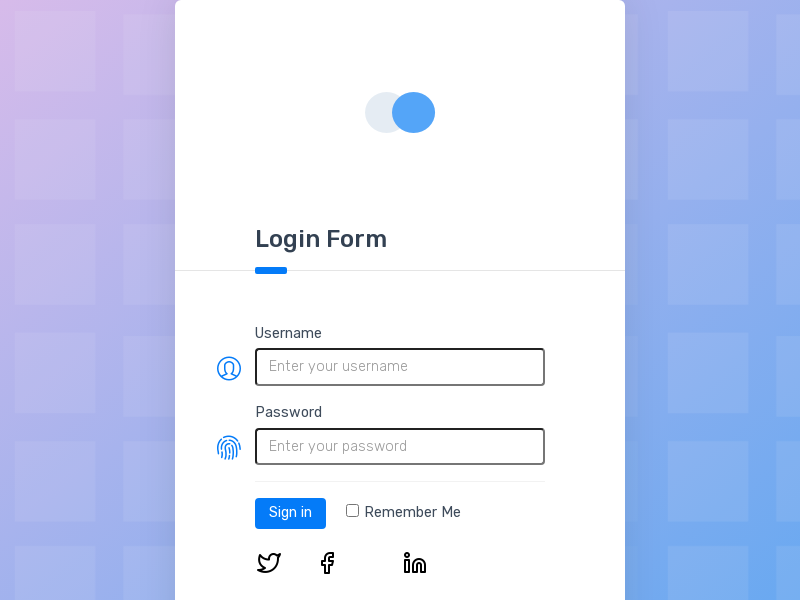

Clicked the login button at (290, 513) on #log-in
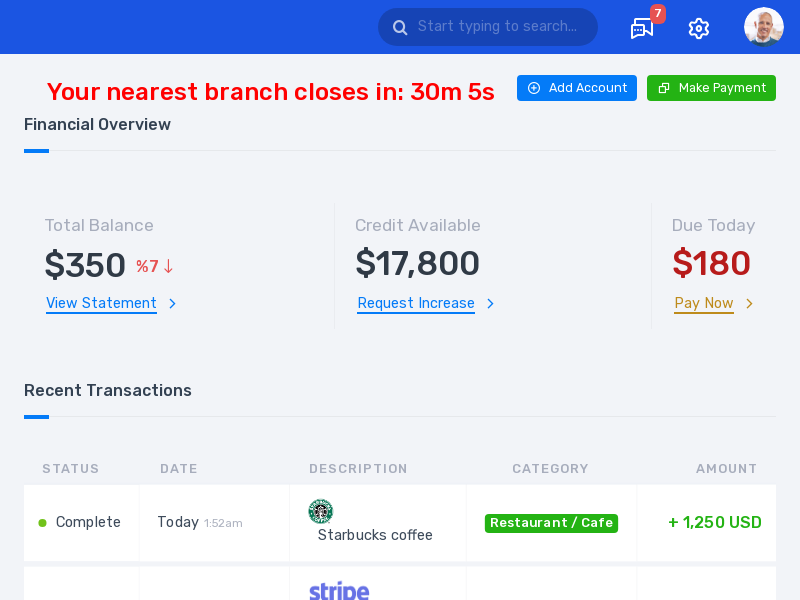

Main app page loaded after successful login
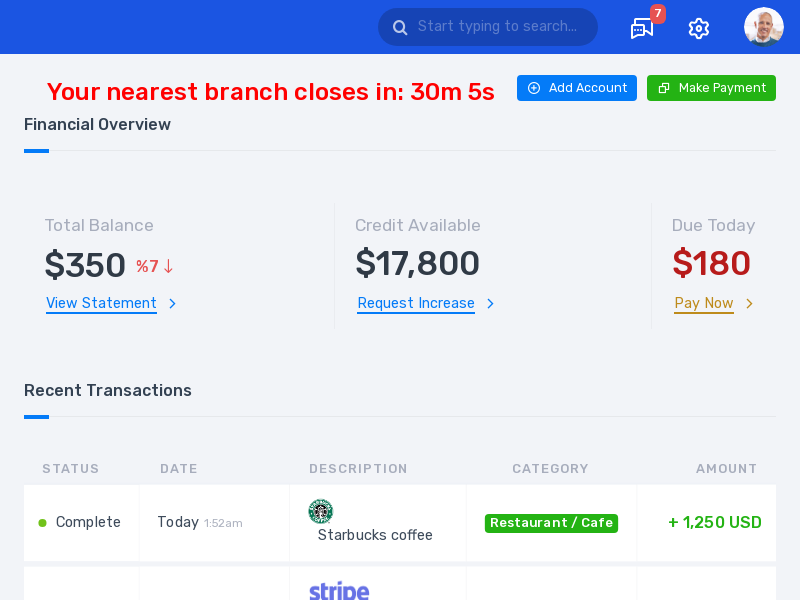

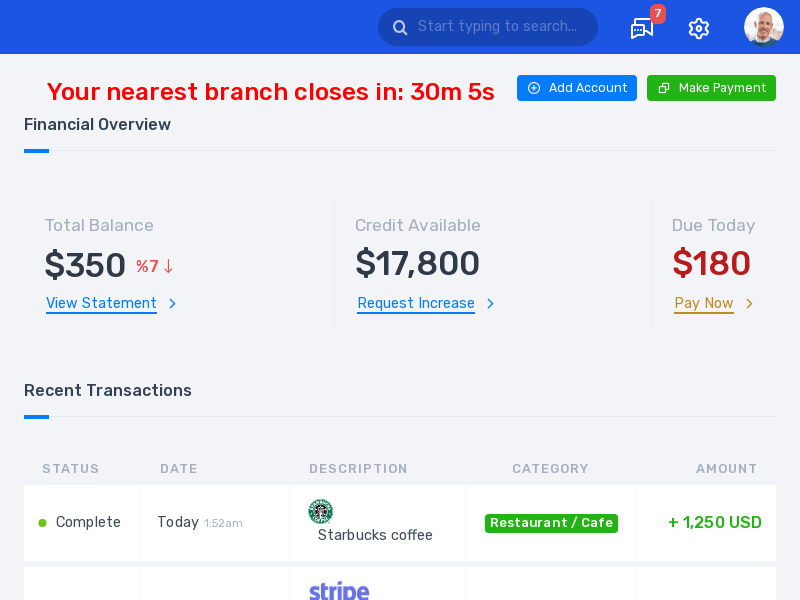